Tests that the currently applied filter link is highlighted with the selected class

Starting URL: https://demo.playwright.dev/todomvc

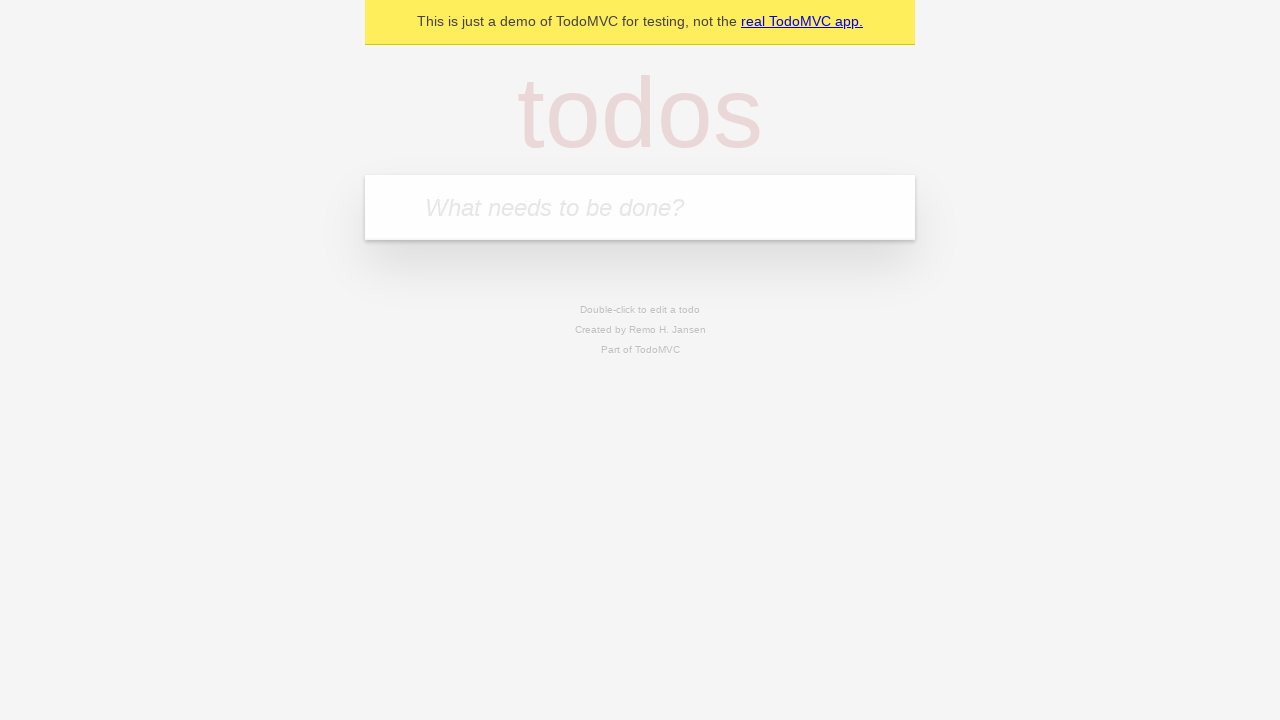

Filled todo input with 'buy some cheese' on internal:attr=[placeholder="What needs to be done?"i]
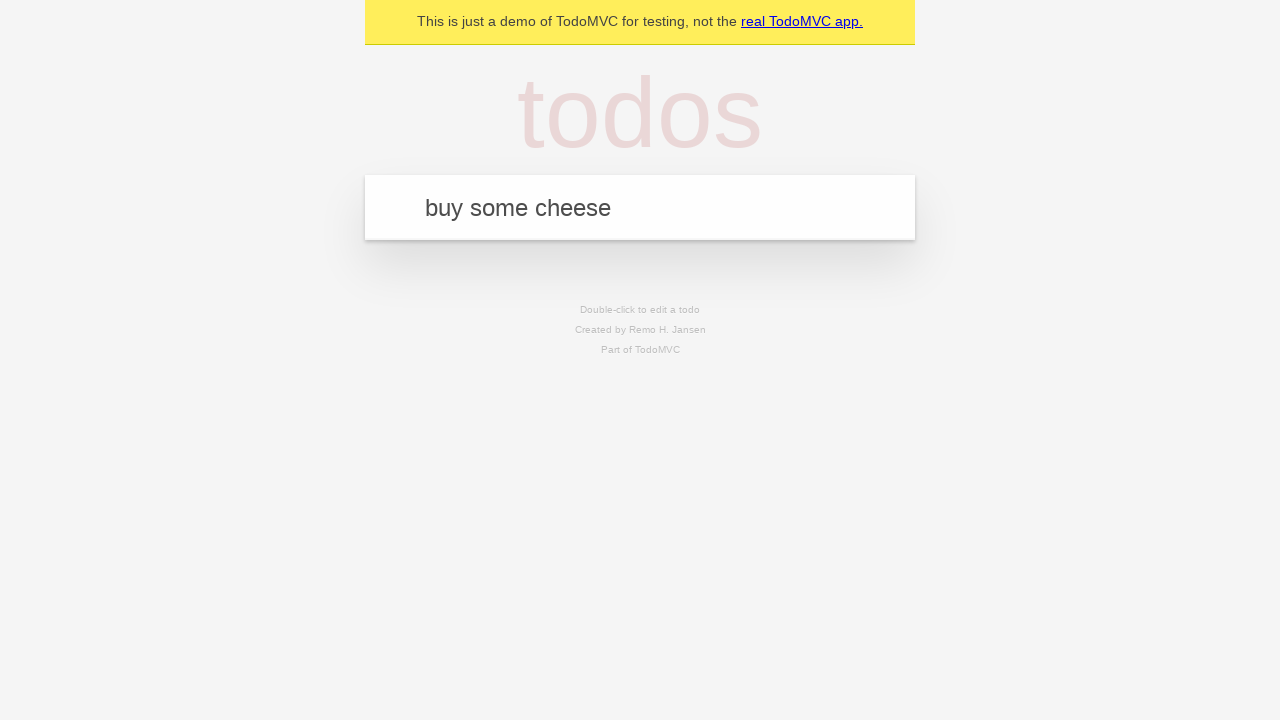

Pressed Enter to create first todo on internal:attr=[placeholder="What needs to be done?"i]
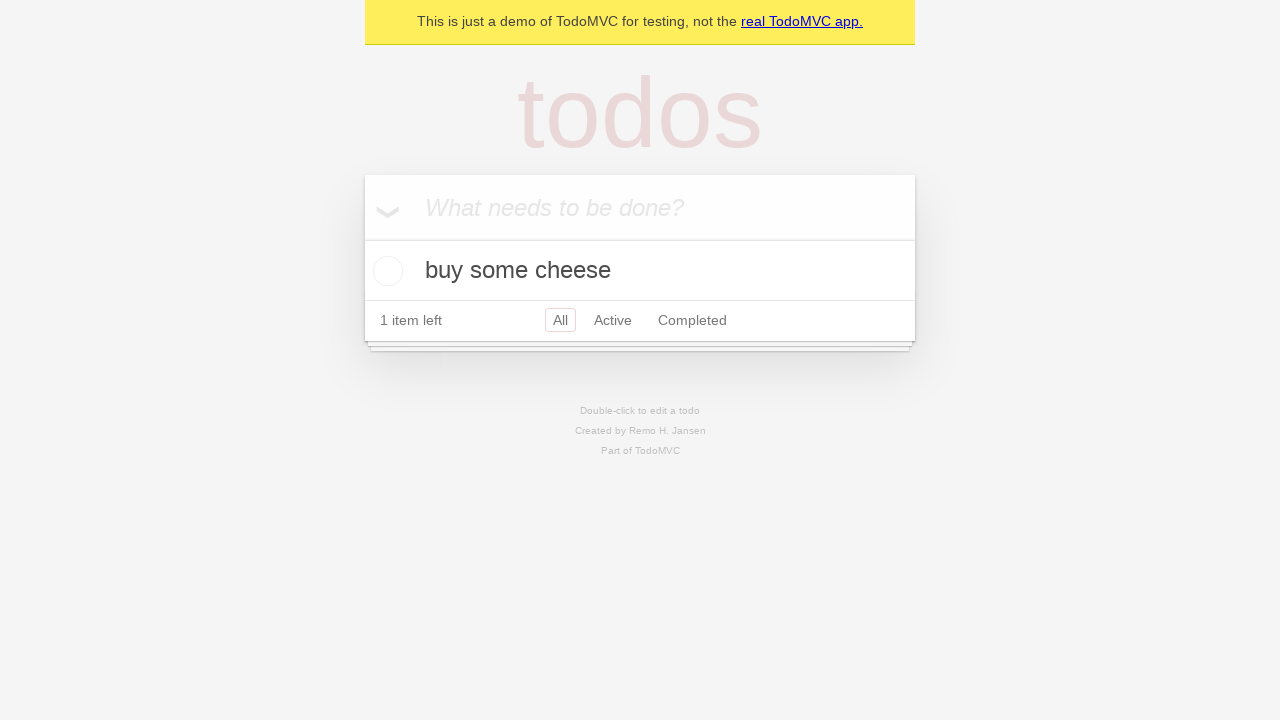

Filled todo input with 'feed the cat' on internal:attr=[placeholder="What needs to be done?"i]
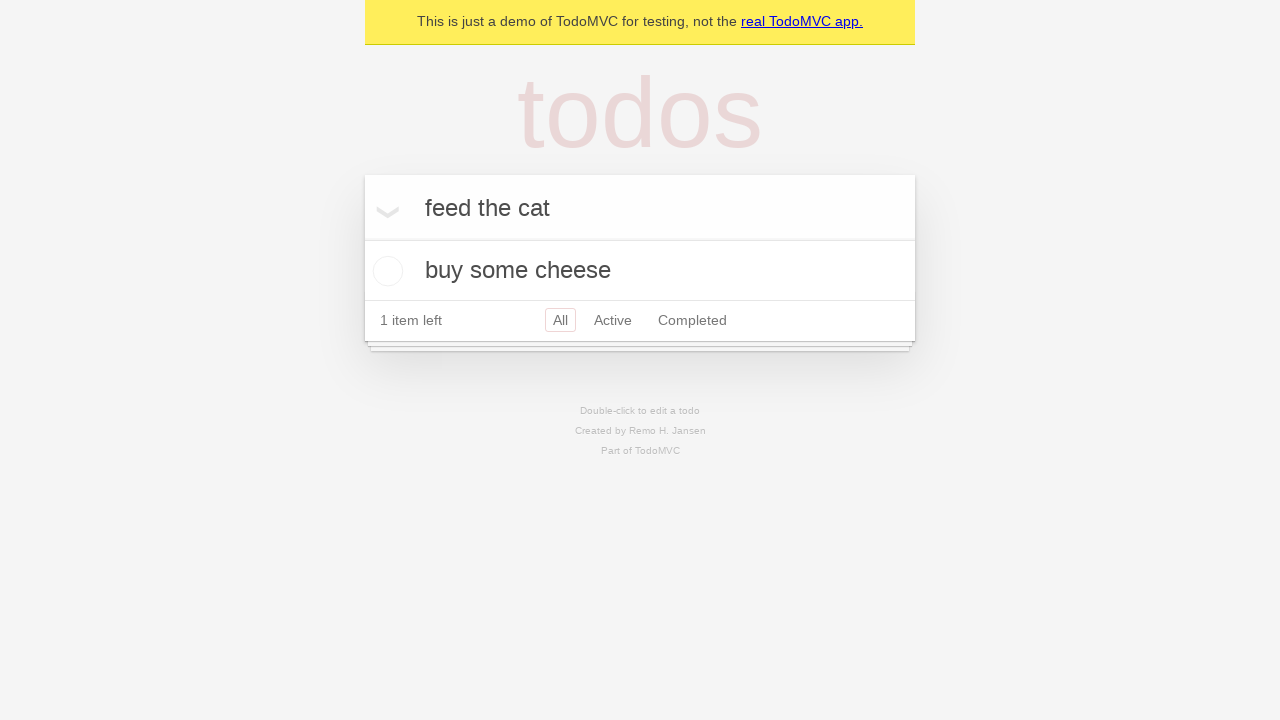

Pressed Enter to create second todo on internal:attr=[placeholder="What needs to be done?"i]
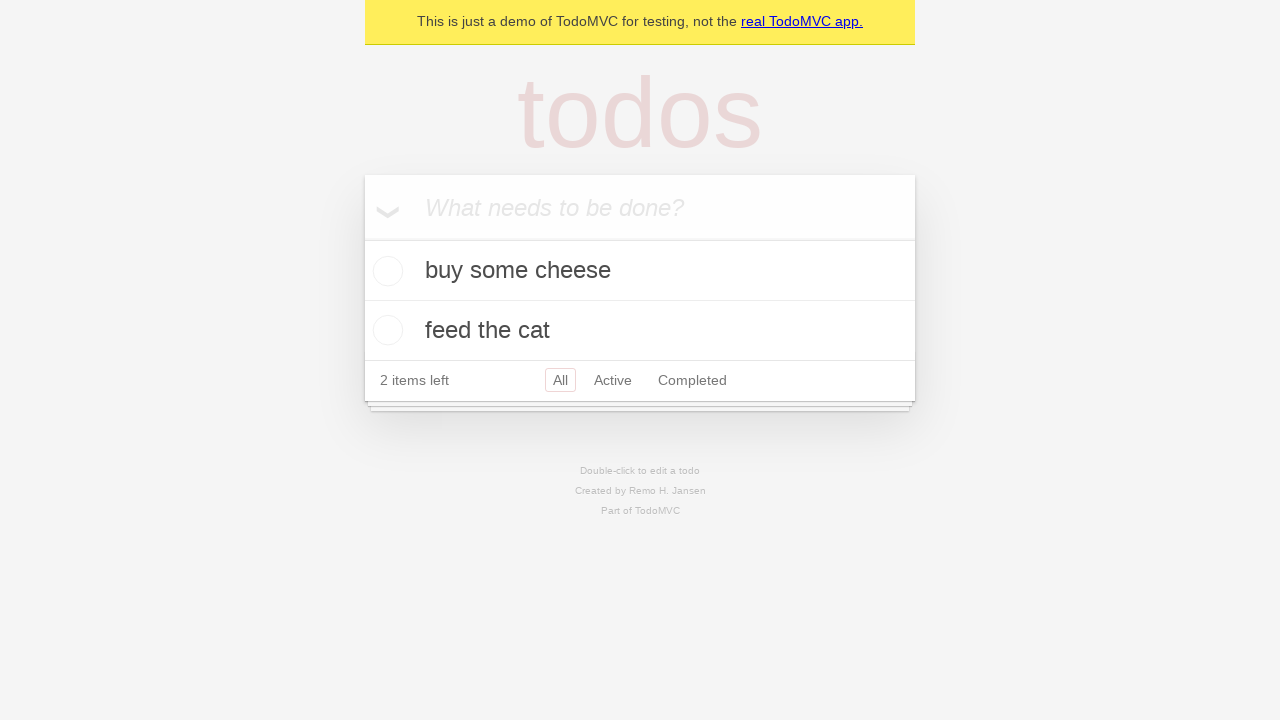

Filled todo input with 'book a doctors appointment' on internal:attr=[placeholder="What needs to be done?"i]
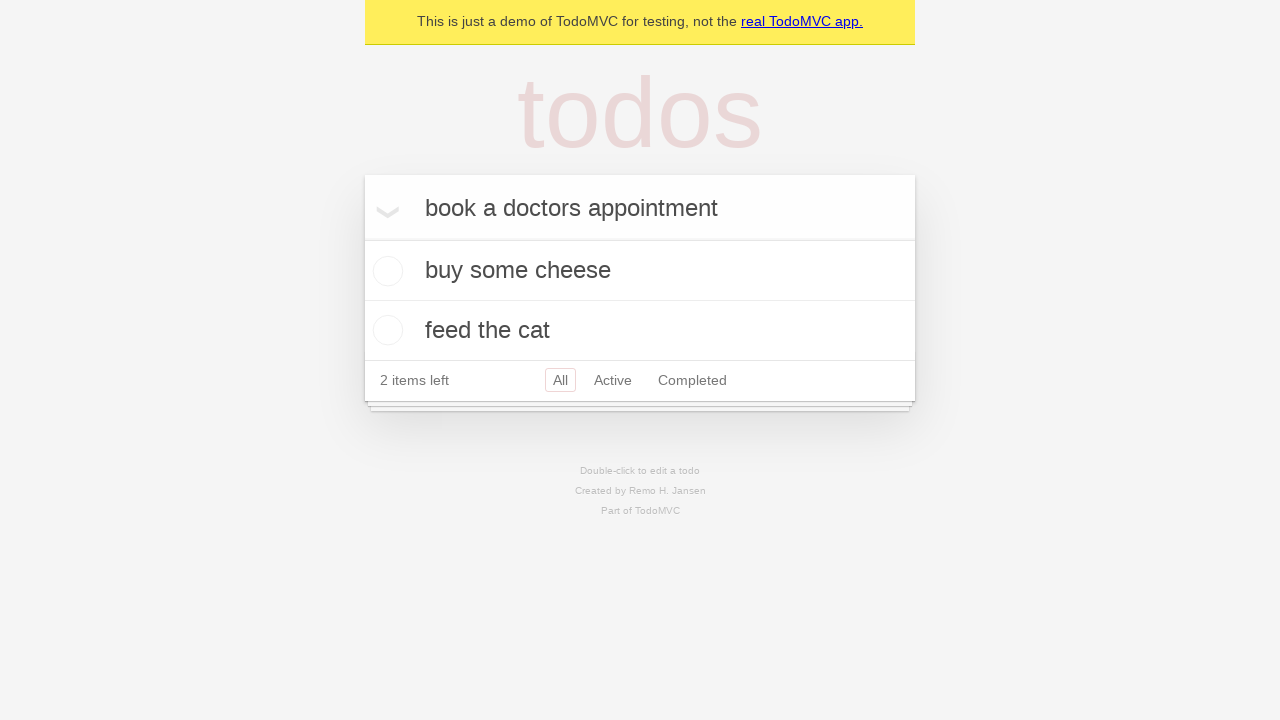

Pressed Enter to create third todo on internal:attr=[placeholder="What needs to be done?"i]
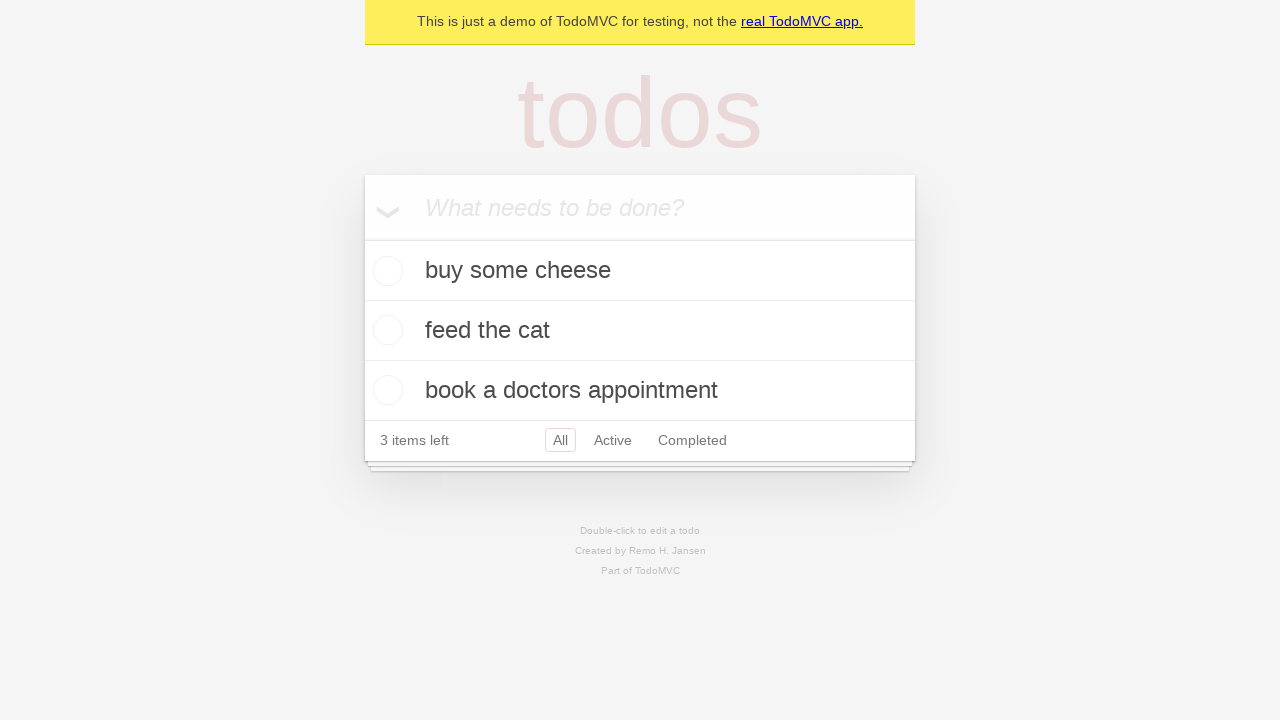

Clicked Active filter link at (613, 440) on internal:role=link[name="Active"i]
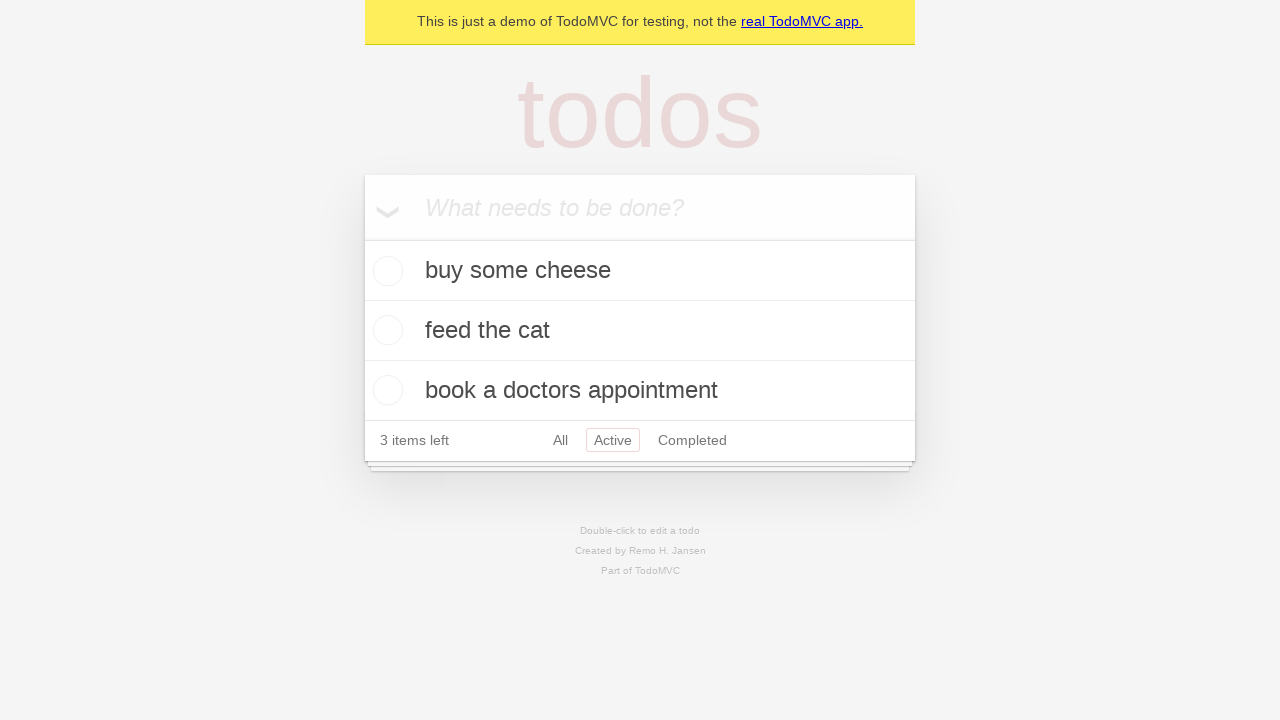

Clicked Completed filter link at (692, 440) on internal:role=link[name="Completed"i]
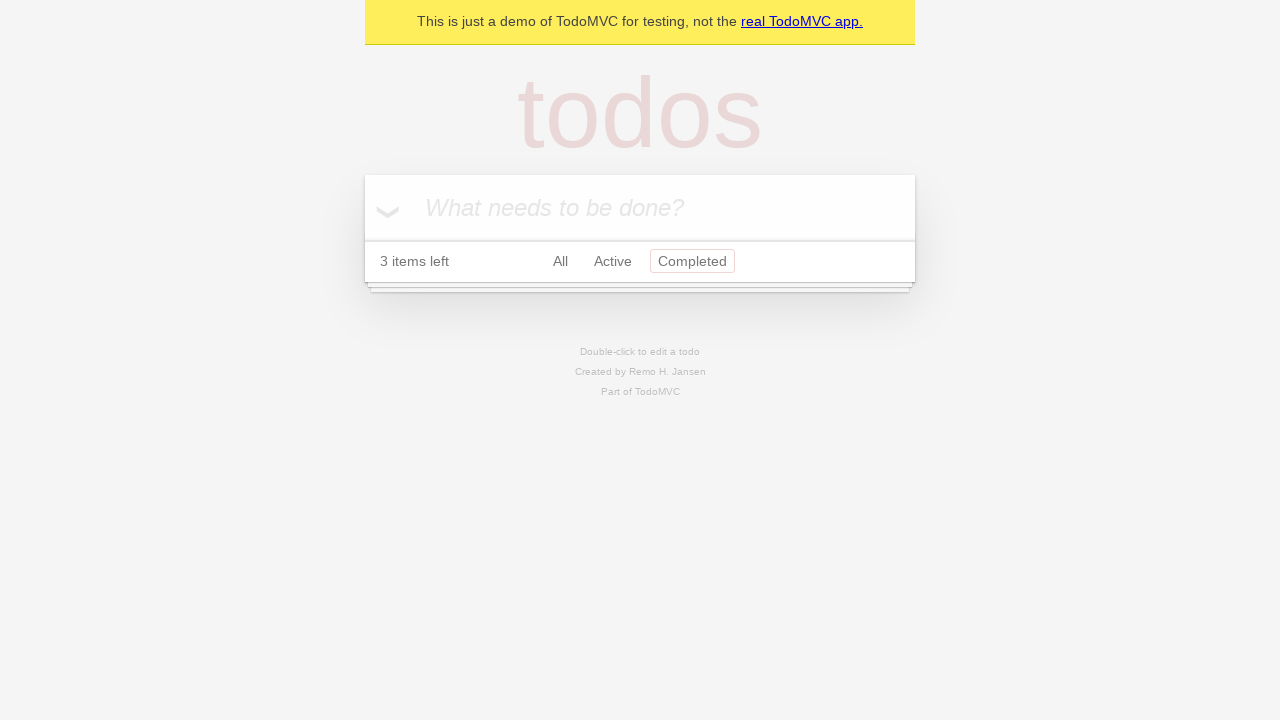

Waited 500ms for filter to apply
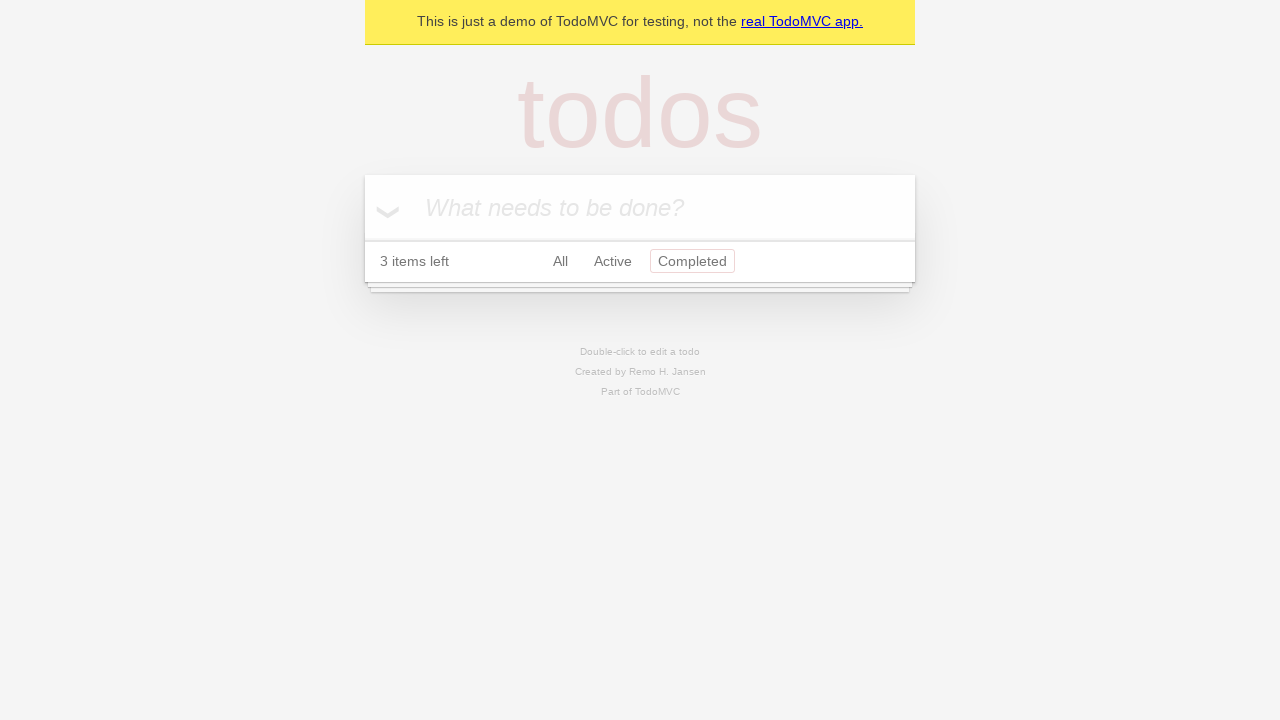

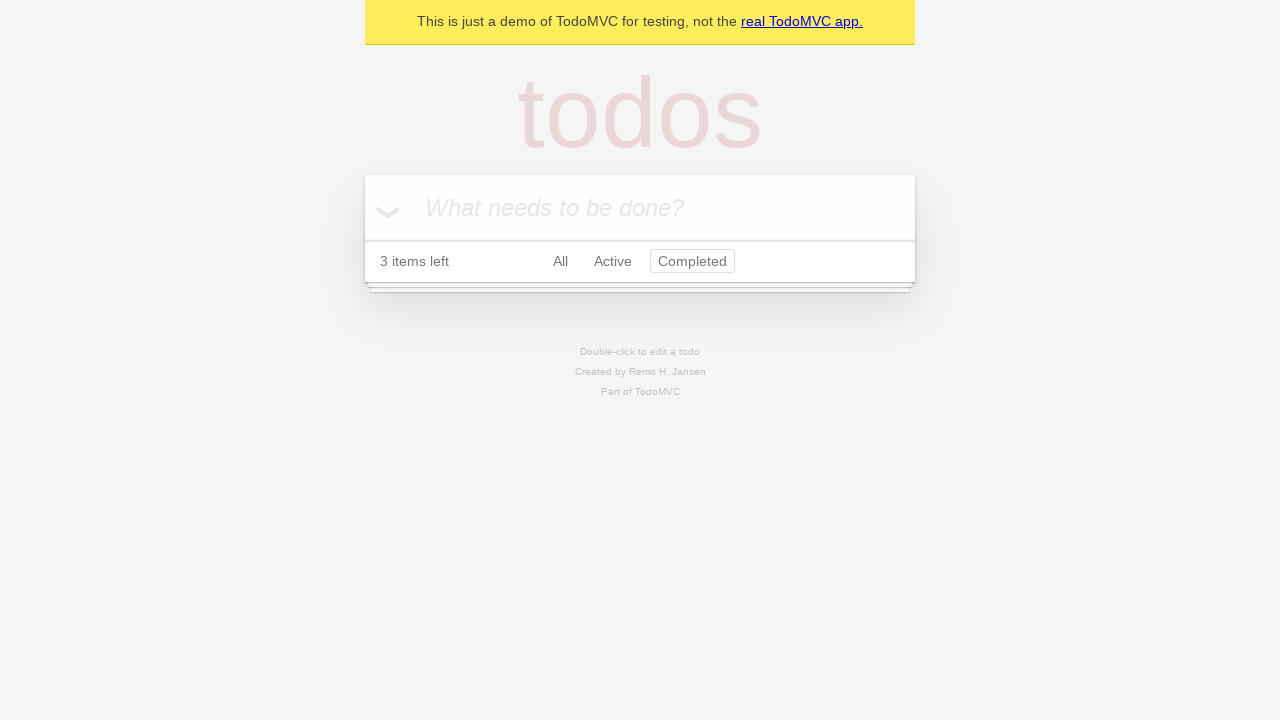